Tests checkbox functionality on a form by selecting specific checkboxes and verifying their states

Starting URL: https://testotomasyonu.com/form

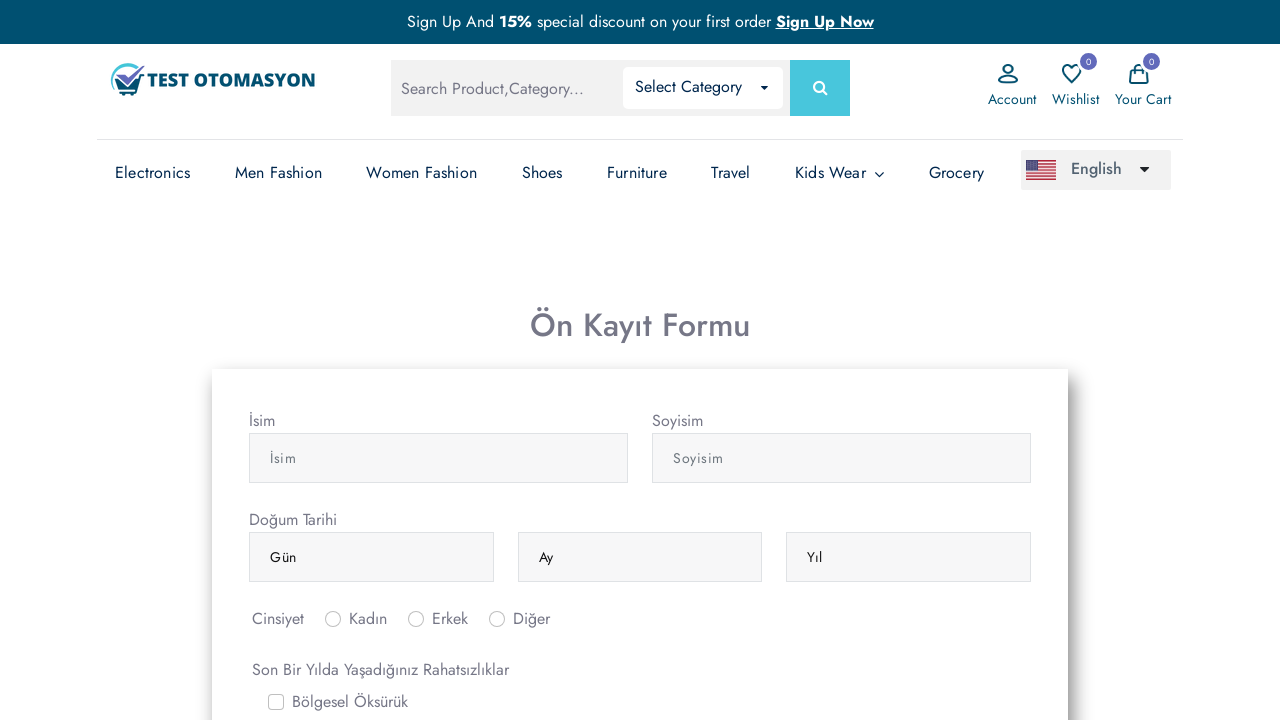

Navigated to form page at https://testotomasyonu.com/form
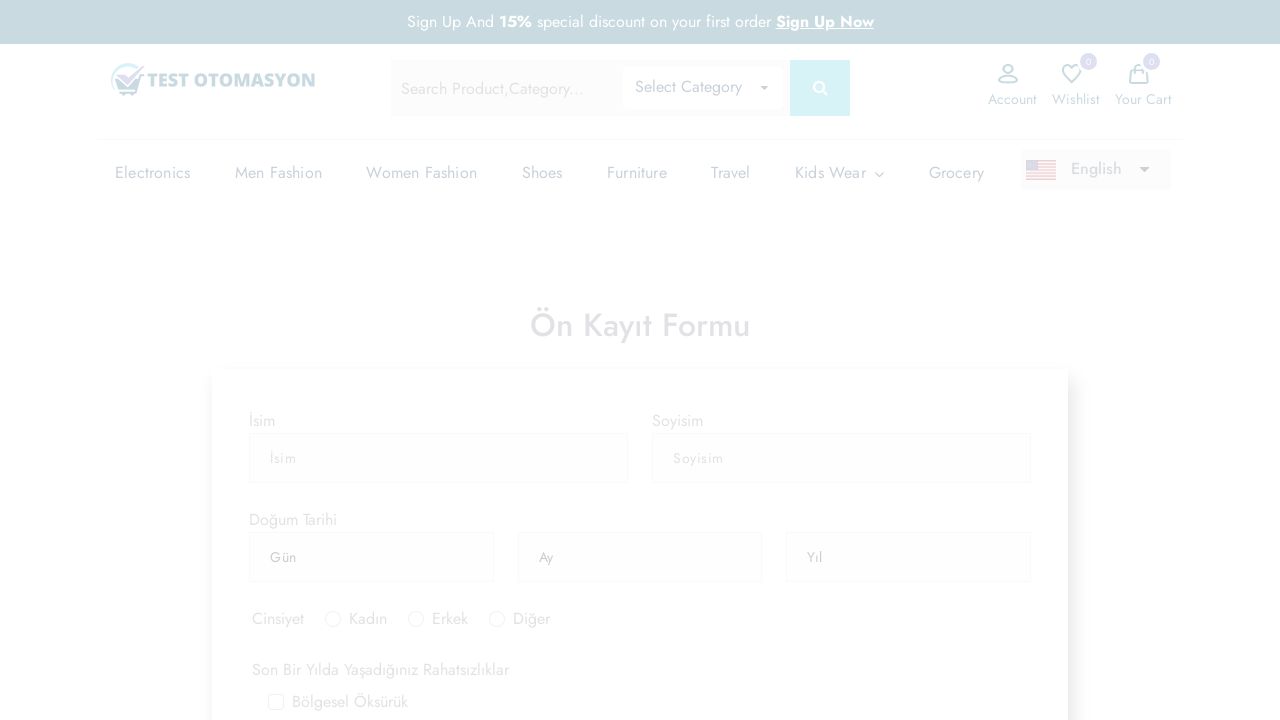

Clicked on Sirt Agrisi checkbox (#gridCheck5) at (276, 712) on #gridCheck5
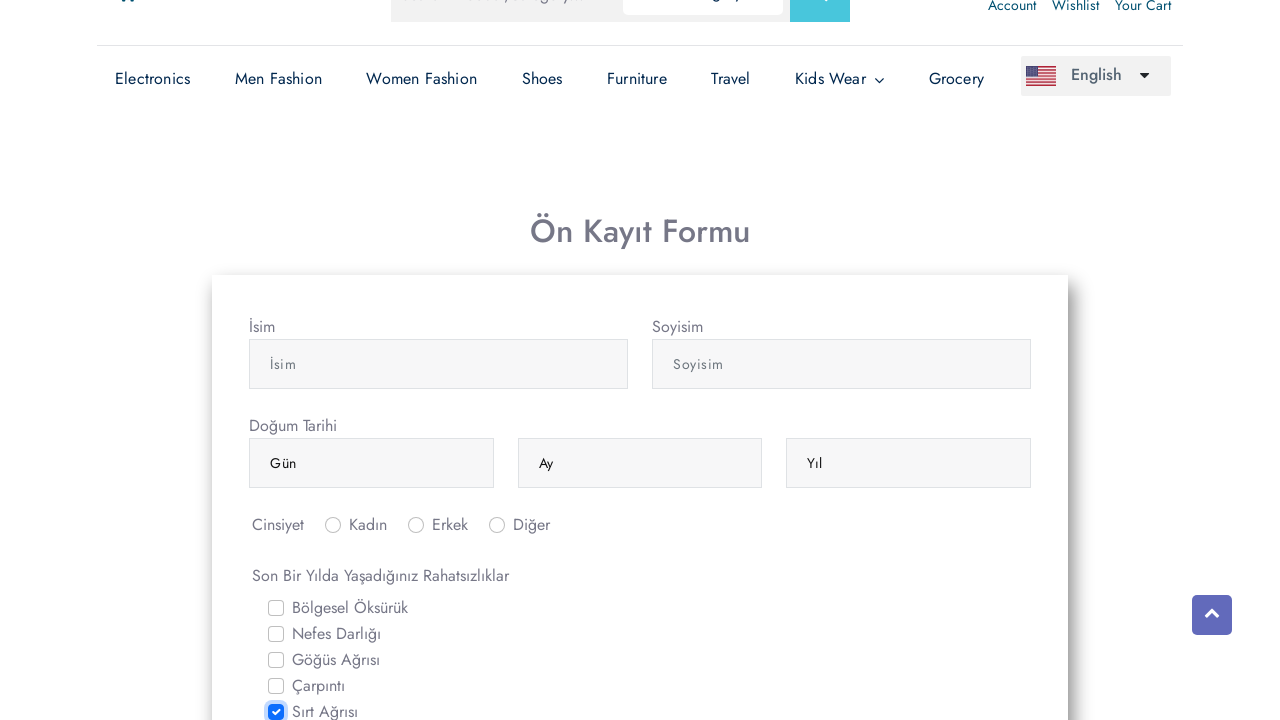

Clicked on Carpinti checkbox (#gridCheck4) at (276, 686) on #gridCheck4
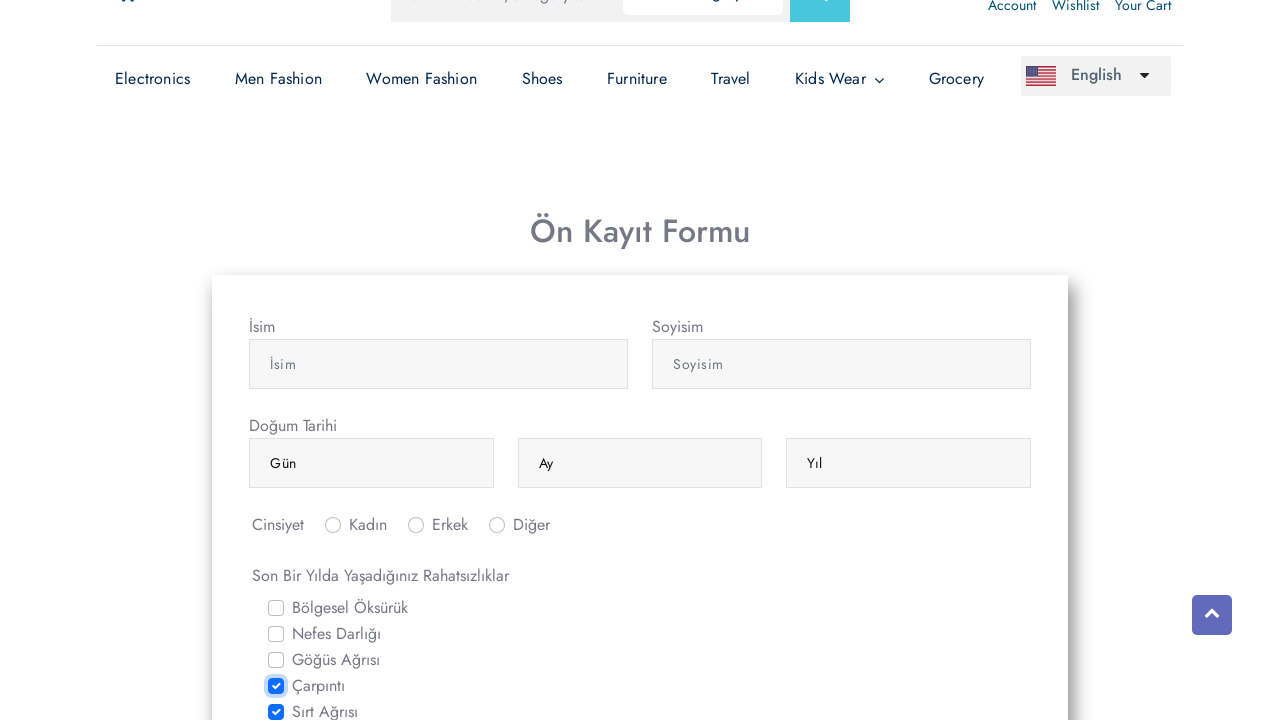

Verified Sirt Agrisi checkbox is selected
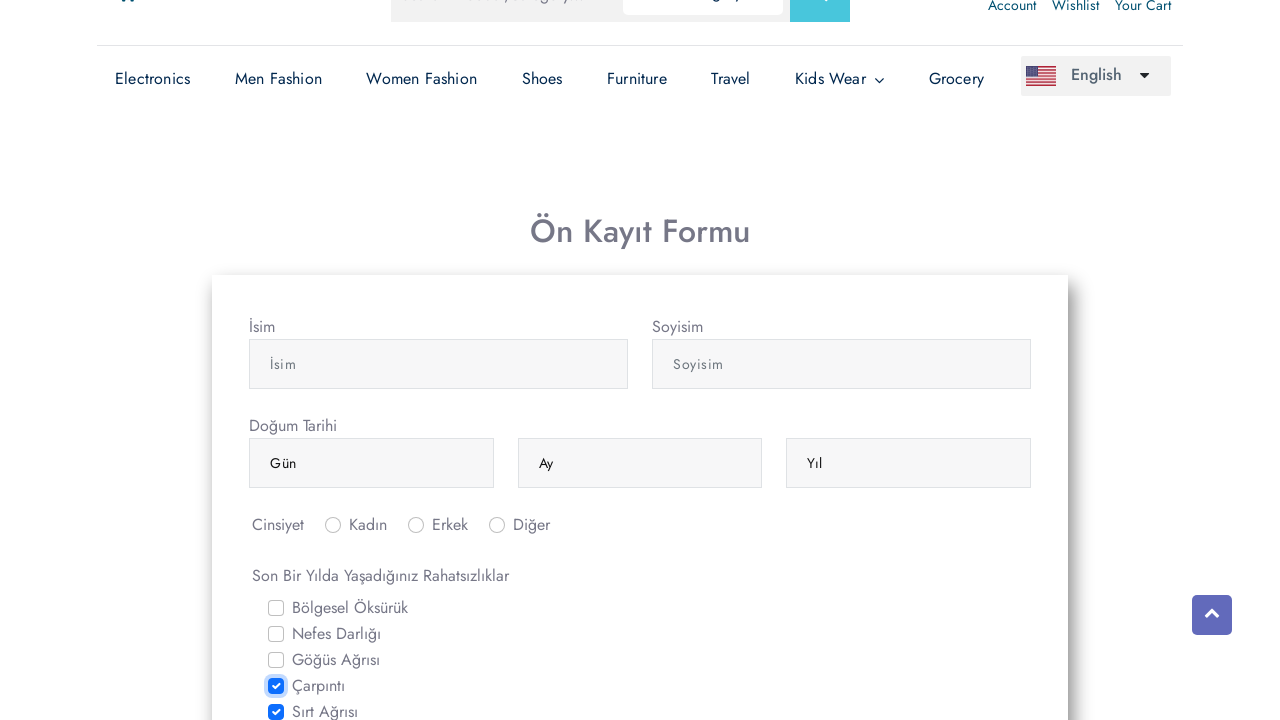

Verified Carpinti checkbox is selected
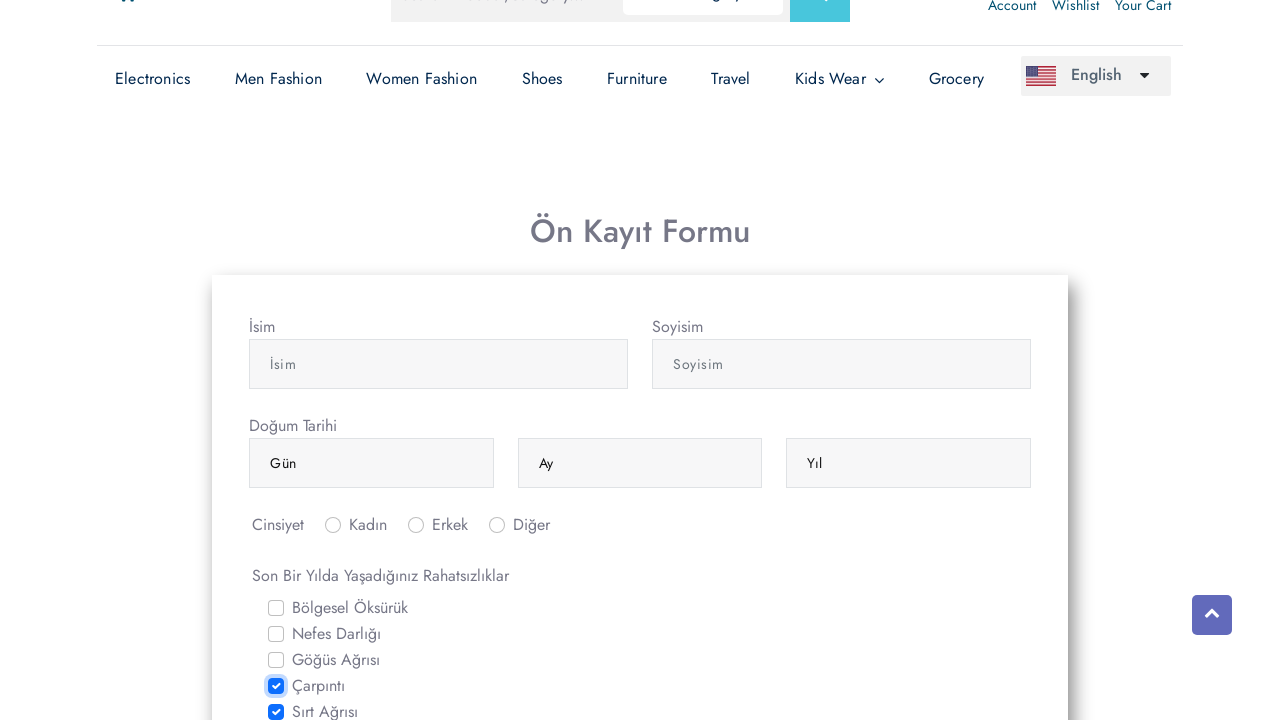

Scrolled down using PageDown key
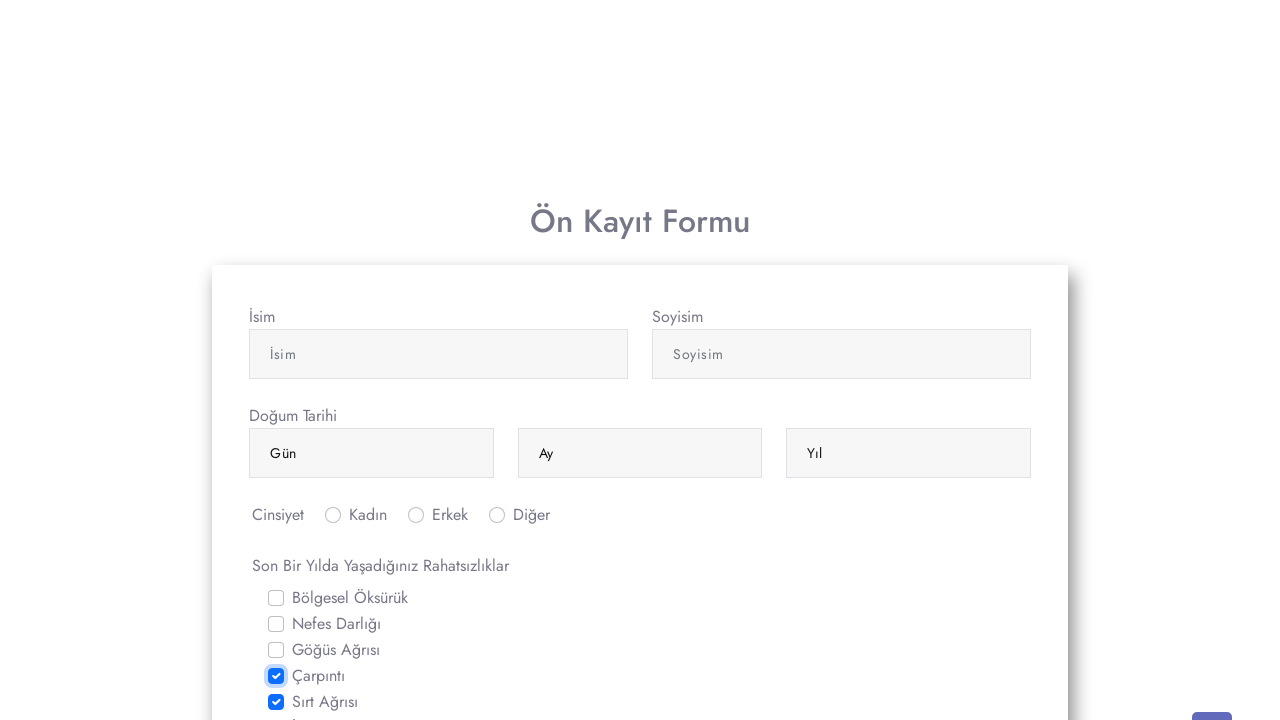

Verified Seker checkbox is not selected
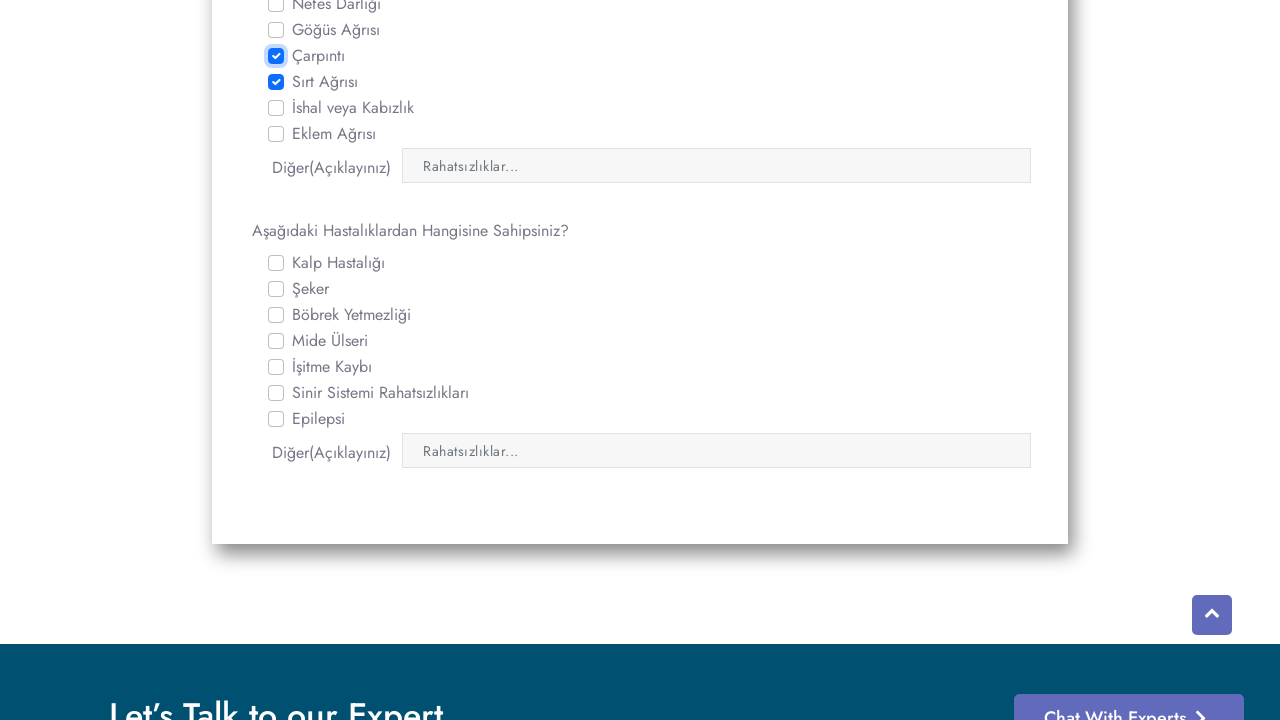

Verified Epilepsi checkbox is not selected
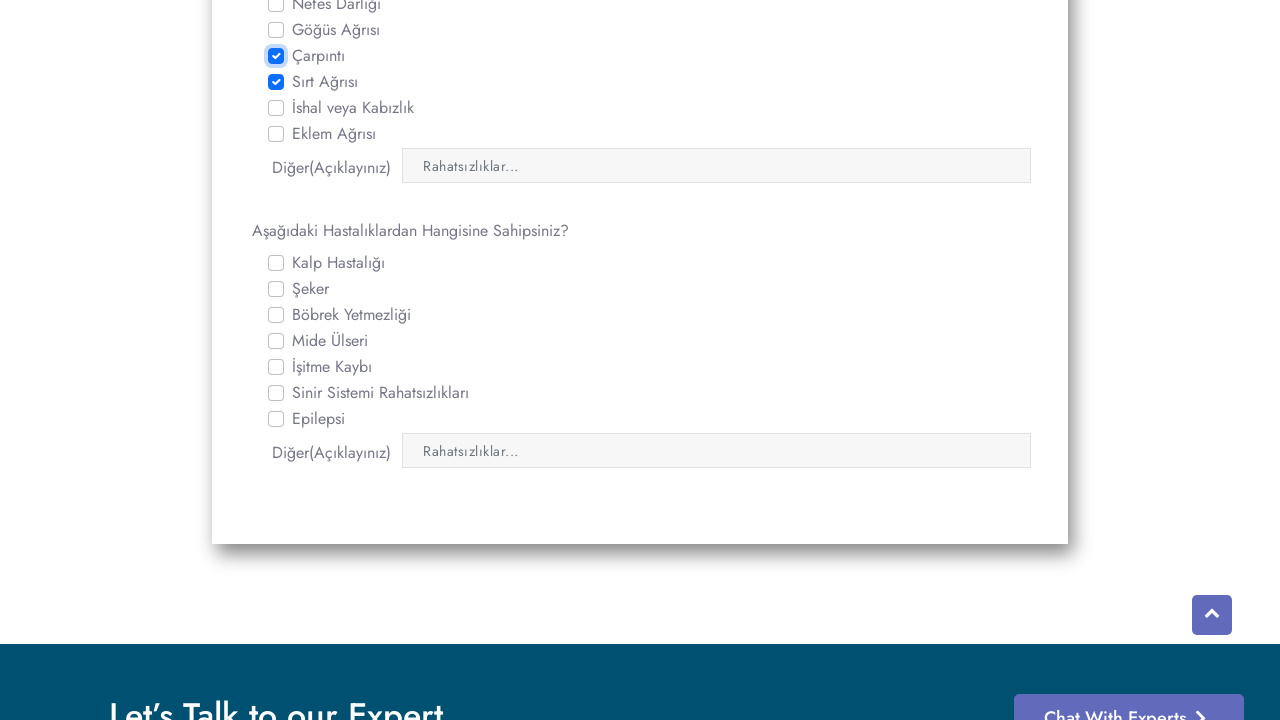

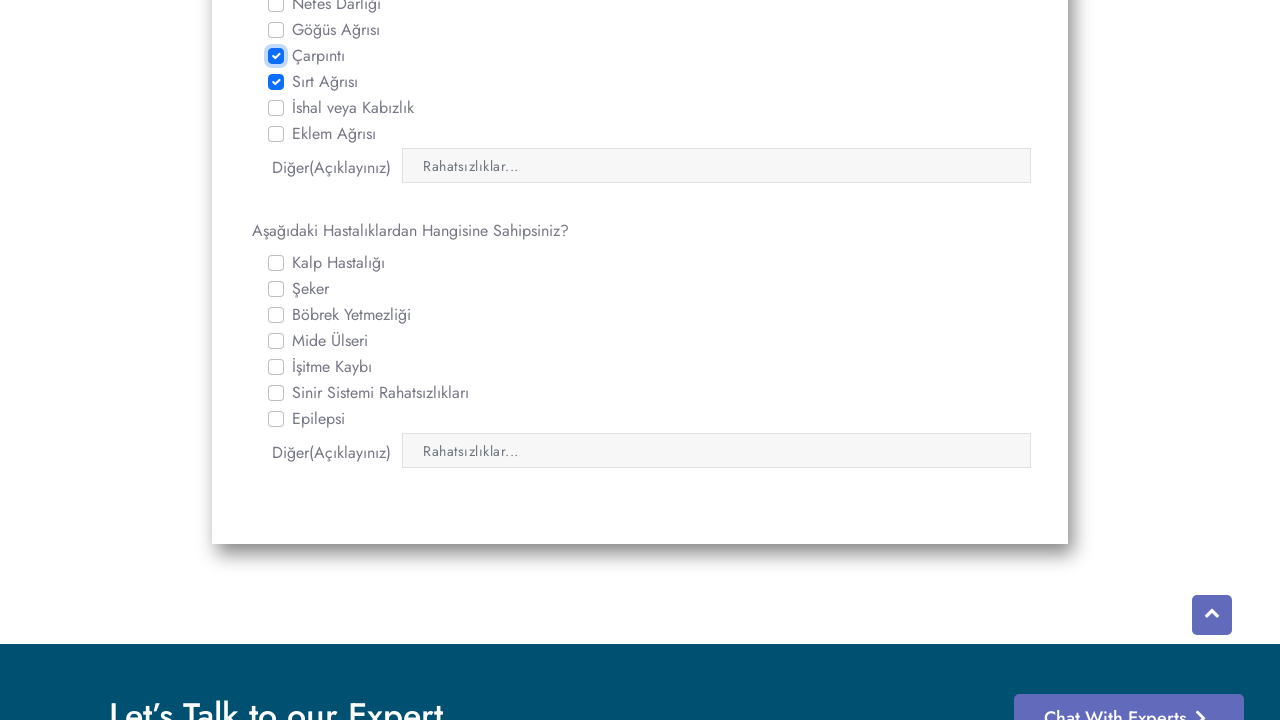